Tests the PWA offline functionality by setting the browser to offline mode and verifying the offline page is served.

Starting URL: https://xyuan.chat

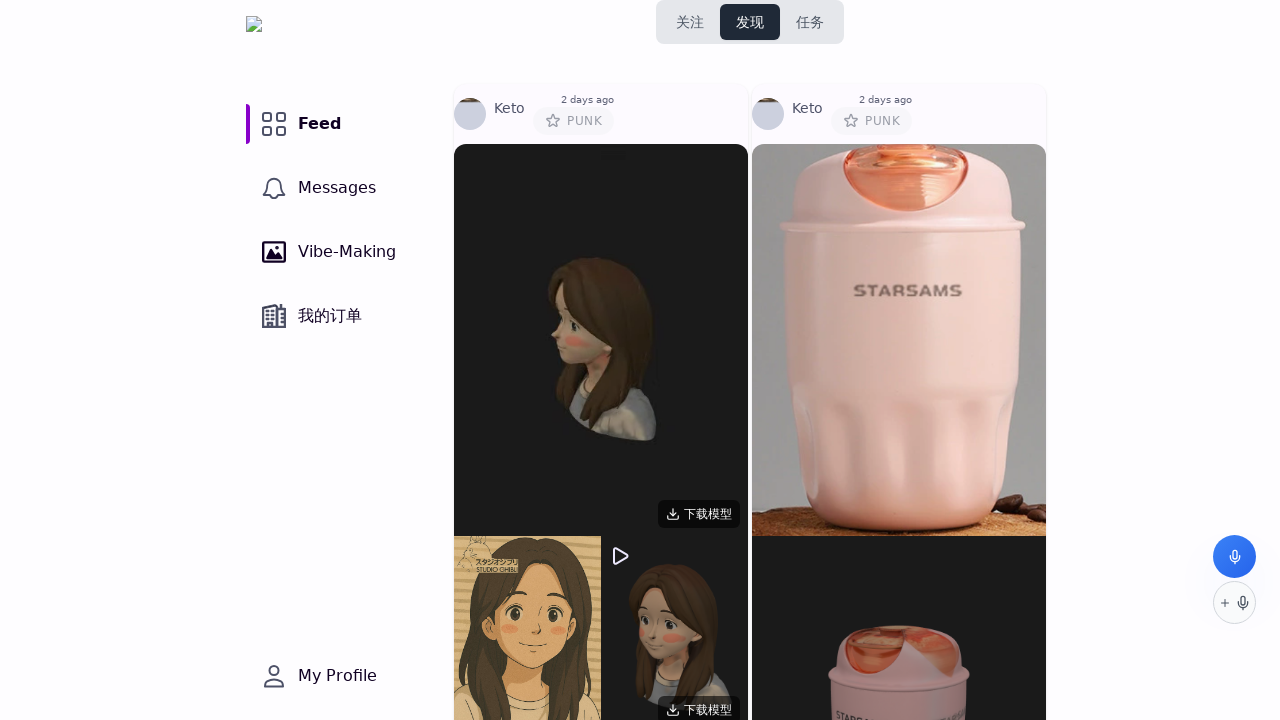

Waited for page to reach networkidle state
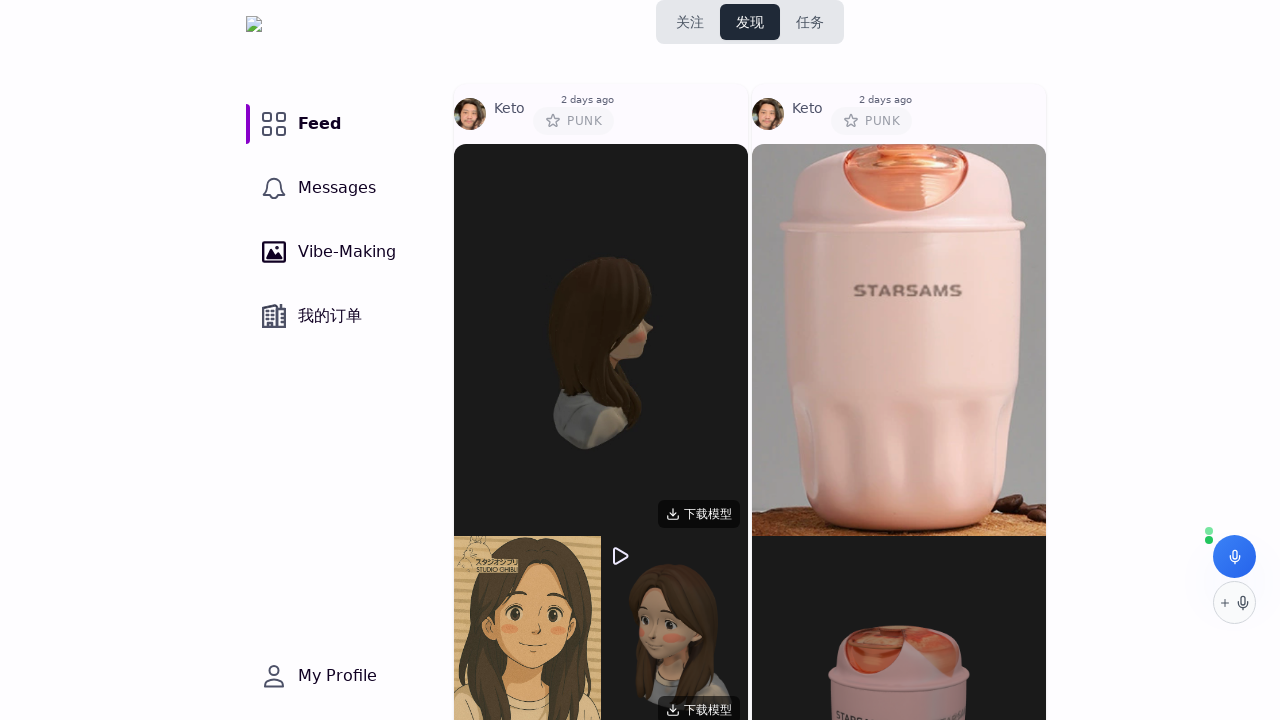

Waited 5 seconds for service worker installation
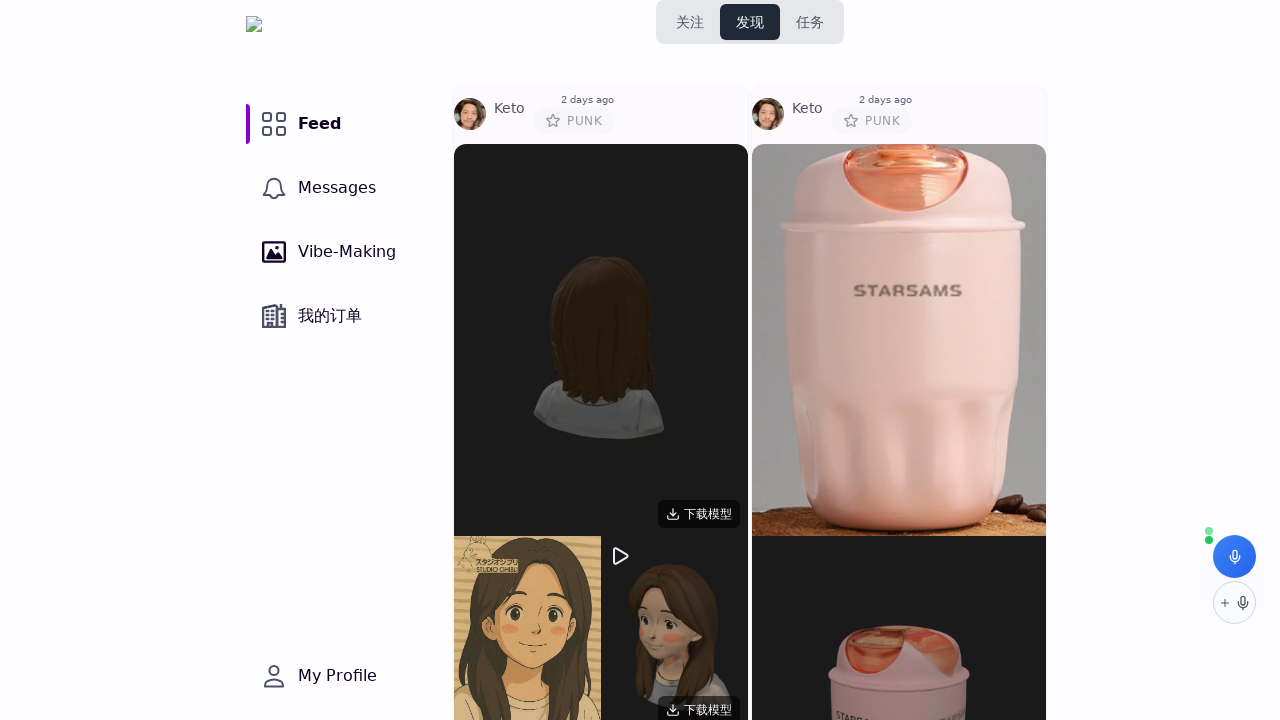

Evaluated service worker status - Active: None
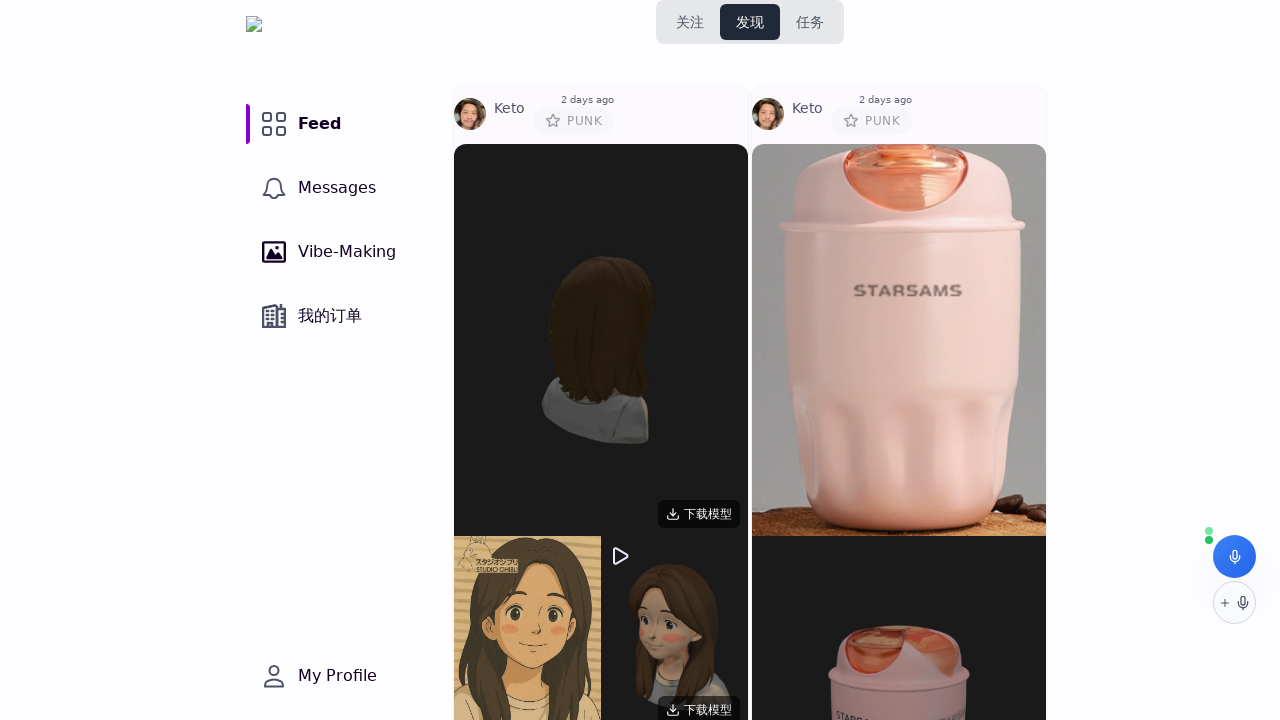

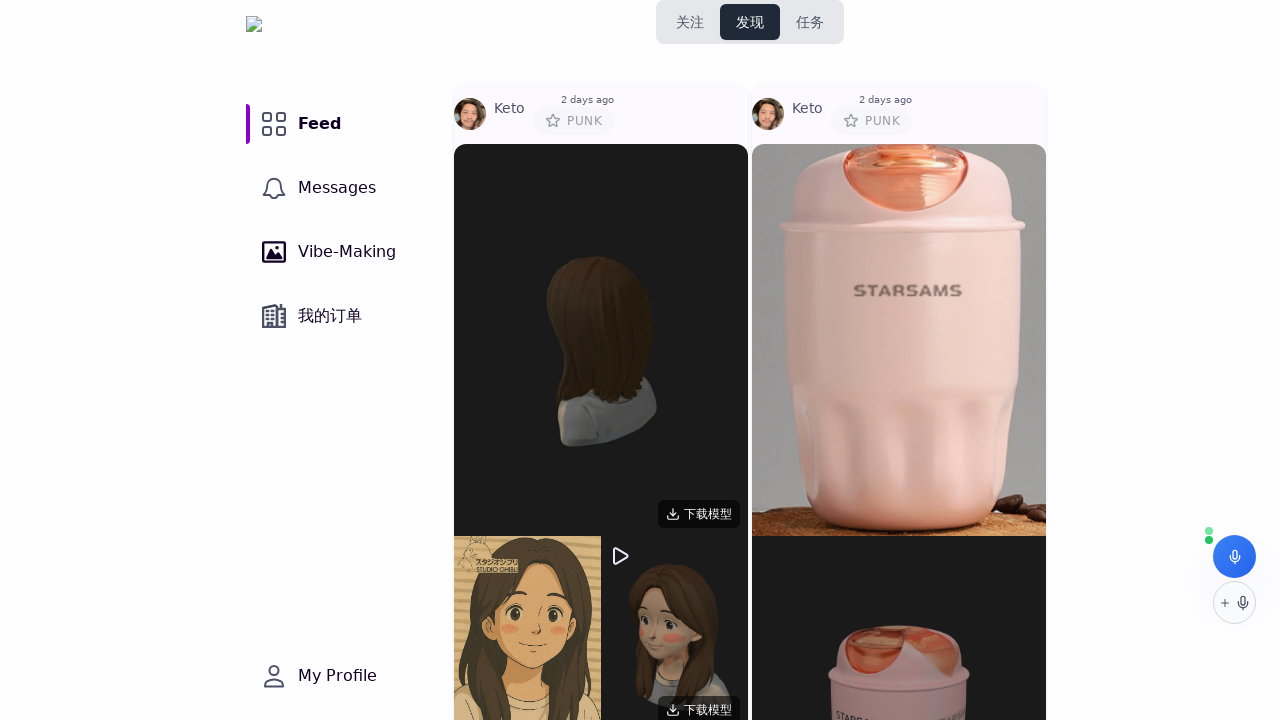